Tests dynamic controls page by clicking the enable button, waiting for the input field to become enabled, typing and clearing text, then navigates to the drag and drop page to verify element alignment.

Starting URL: https://the-internet.herokuapp.com/dynamic_controls

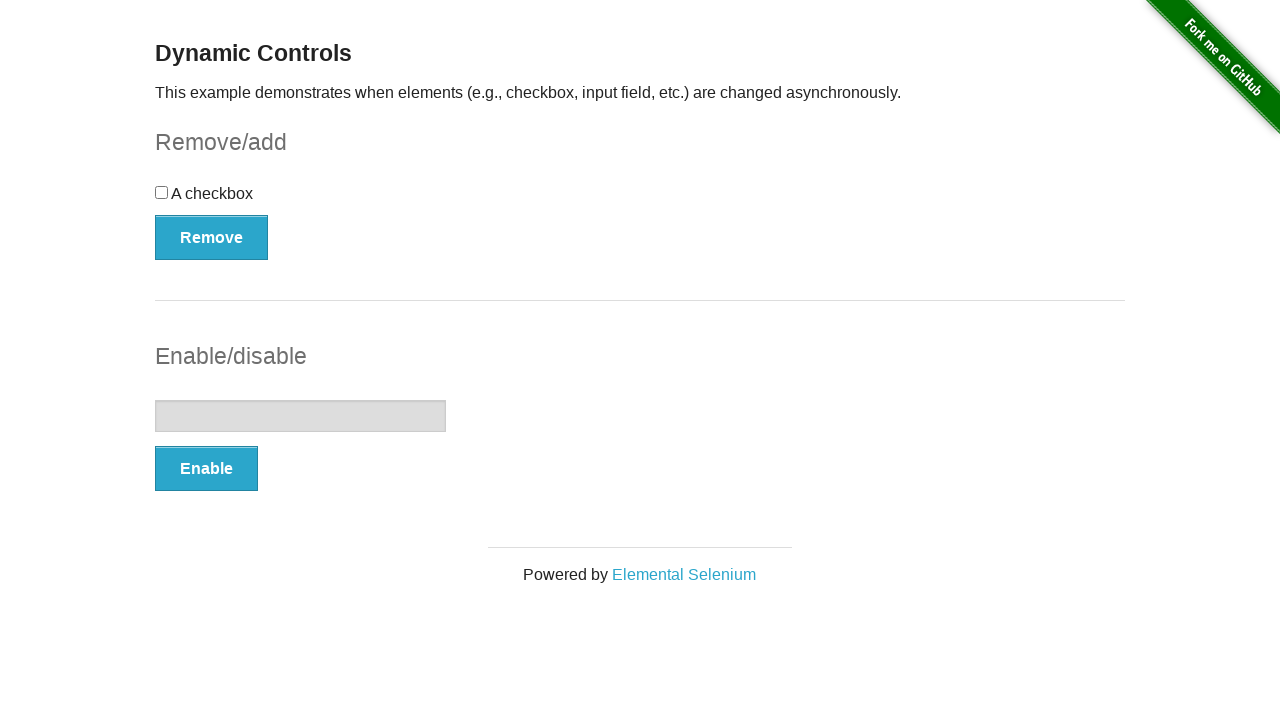

Clicked the Enable button in the input example section at (206, 469) on xpath=//*[@id='input-example']/button
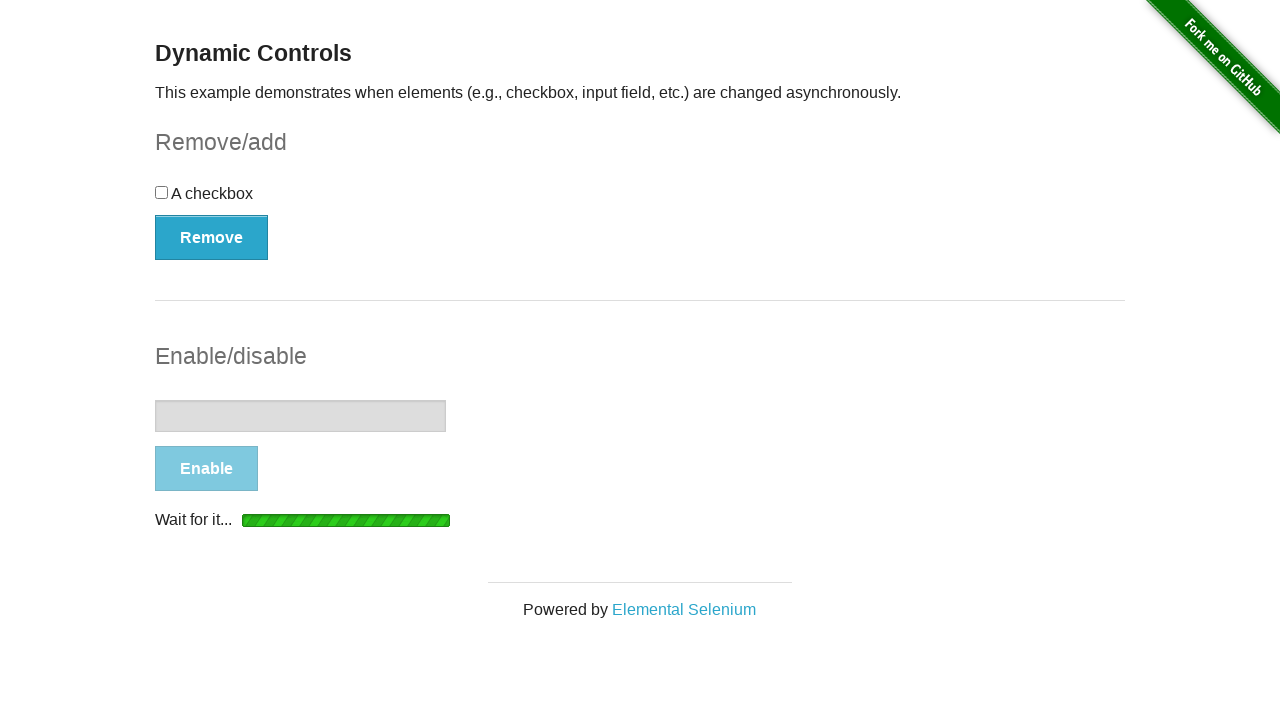

Message became visible after enabling input
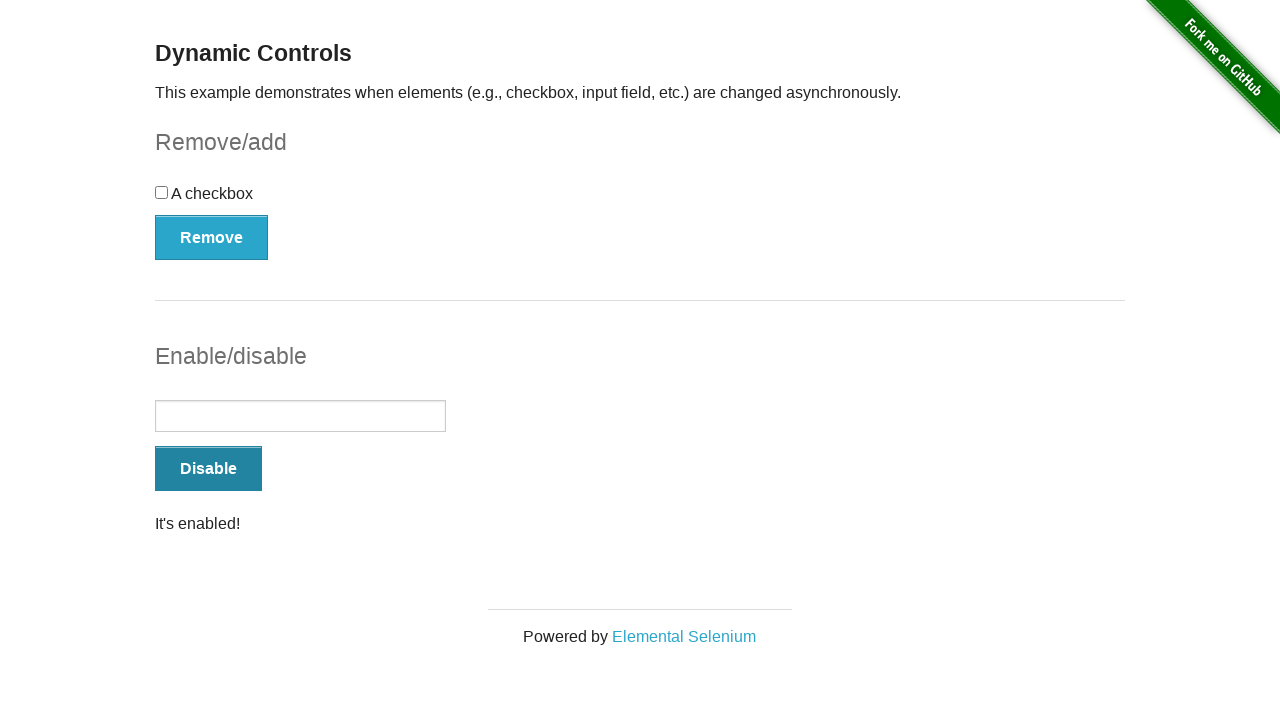

Button text changed from Enable to Disable
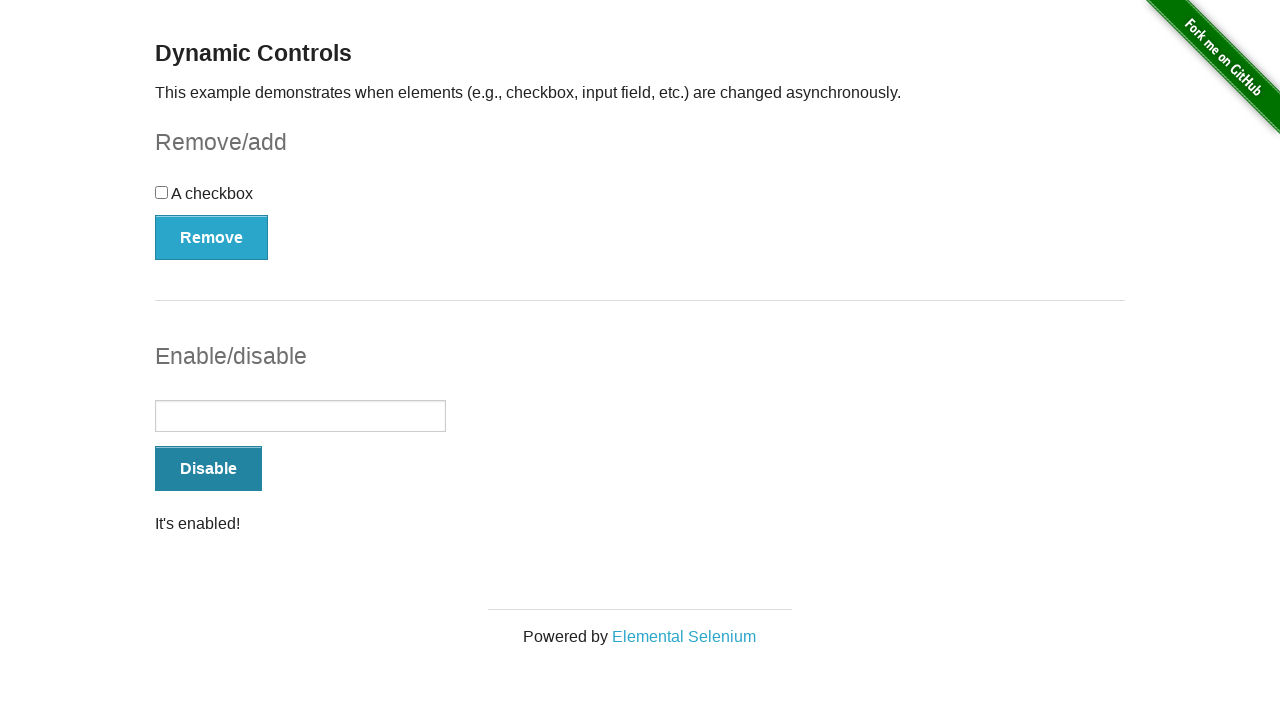

Typed 'Bootcamp' into the enabled input field on #input-example input
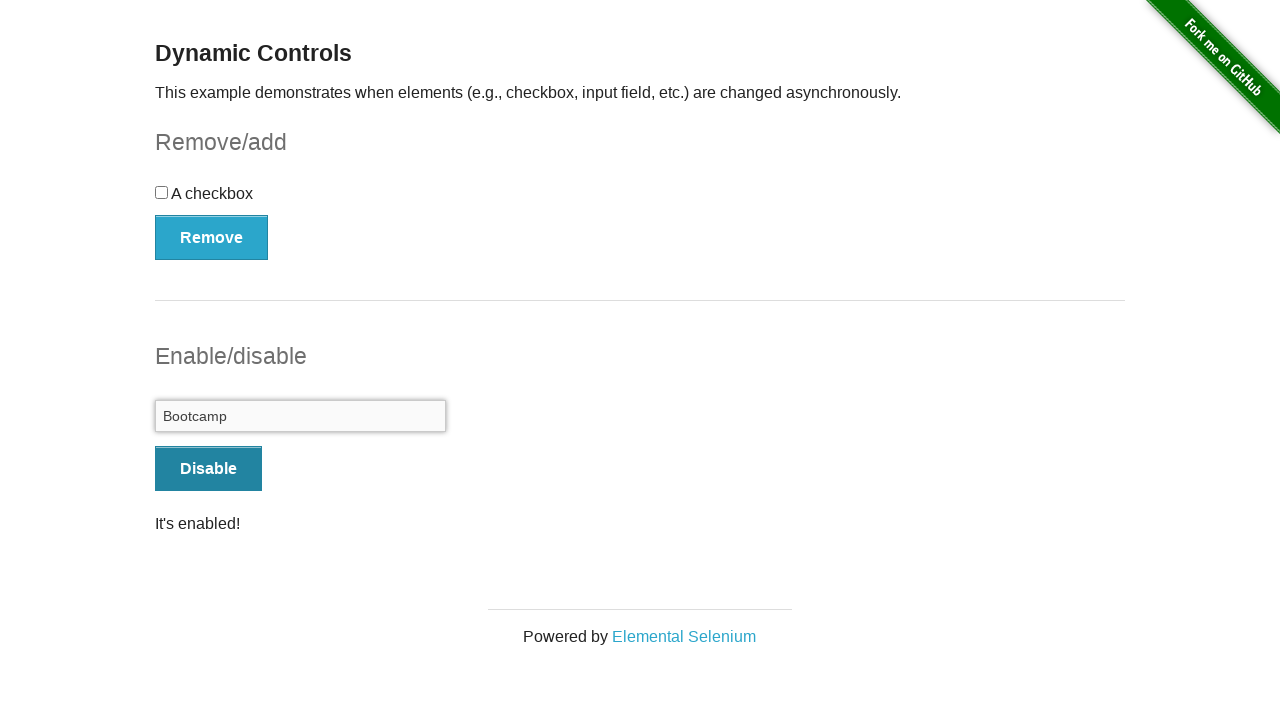

Cleared the input field on #input-example input
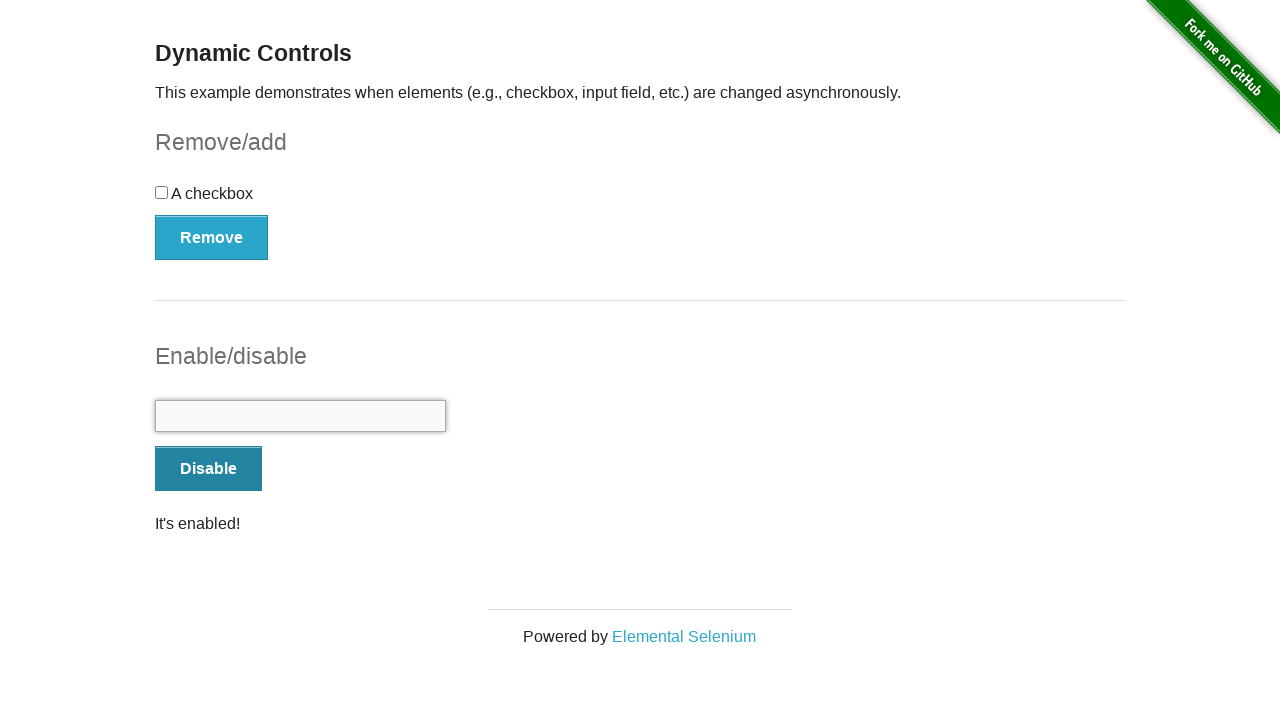

Navigated to the drag and drop page
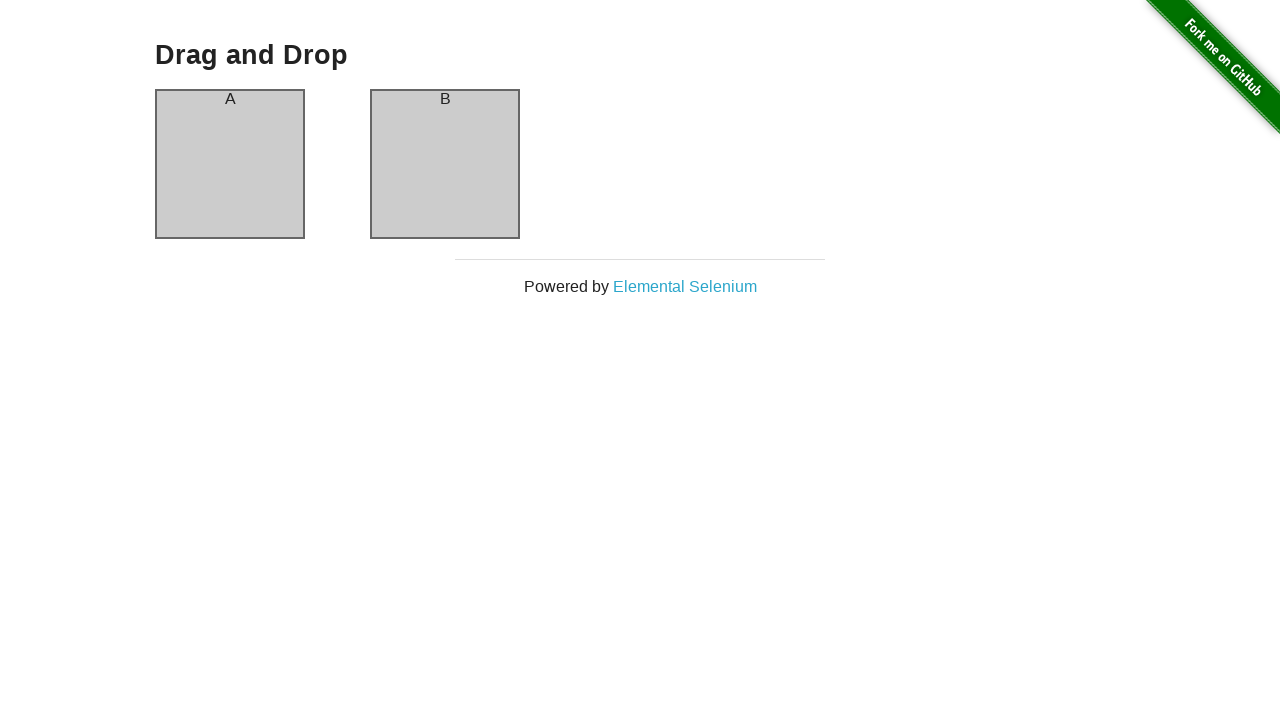

Column A element became visible
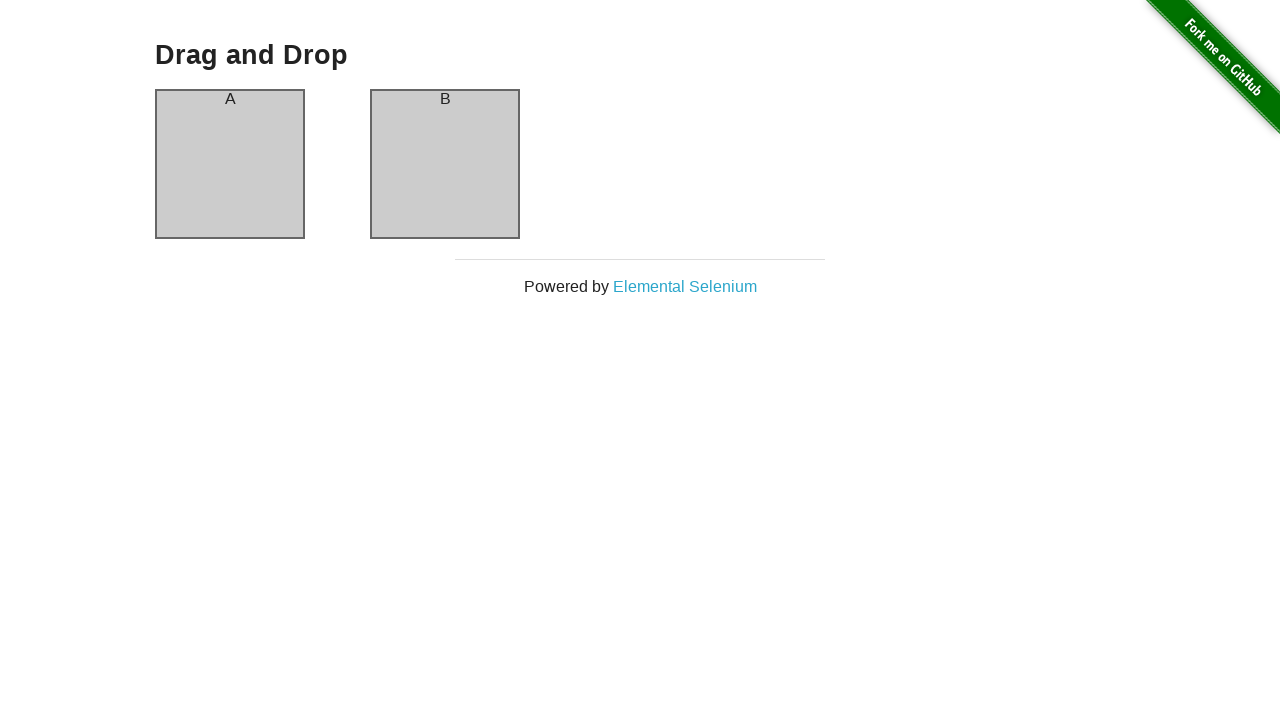

Column B element became visible
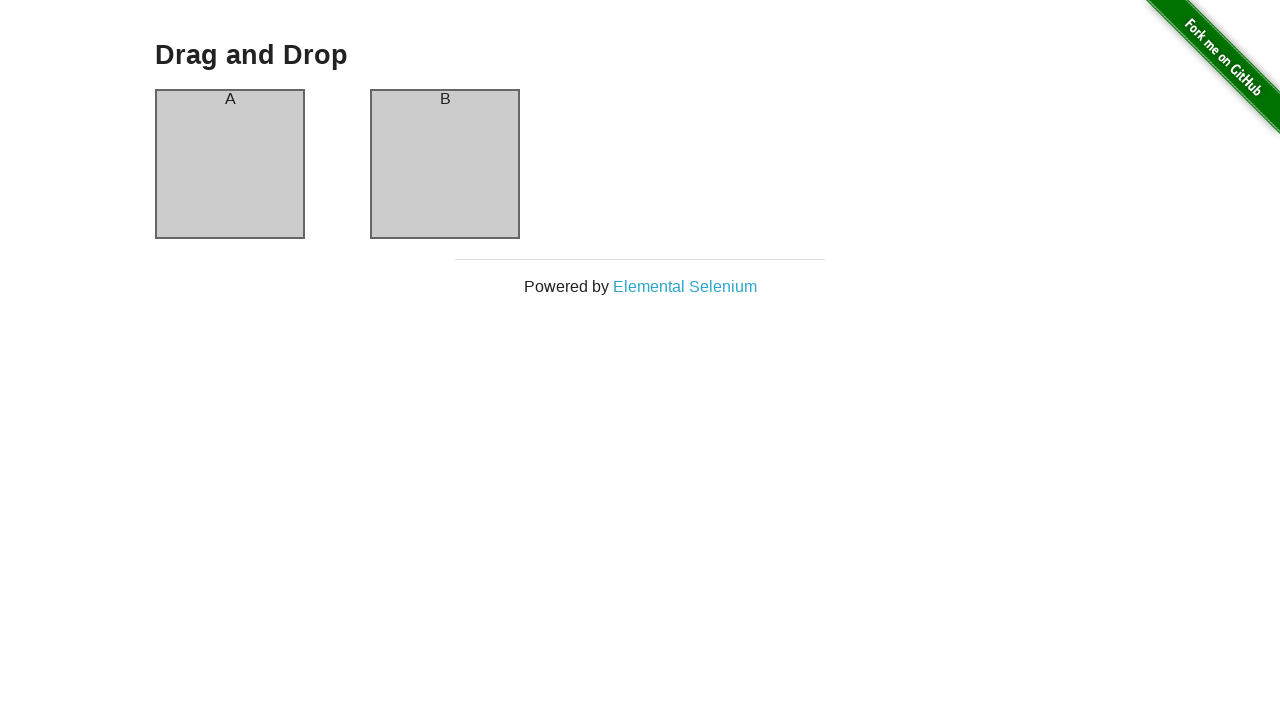

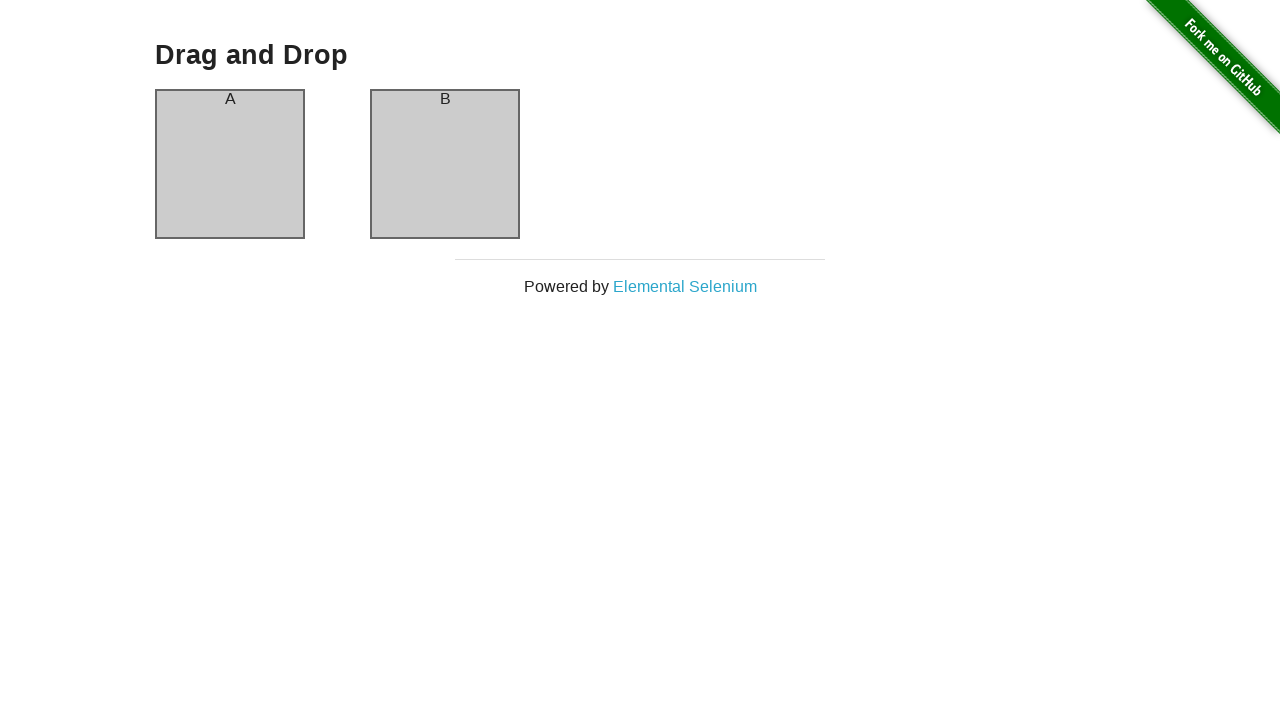